Tests the search functionality by entering "Legal" in the search box

Starting URL: https://demoqa.com/webtables

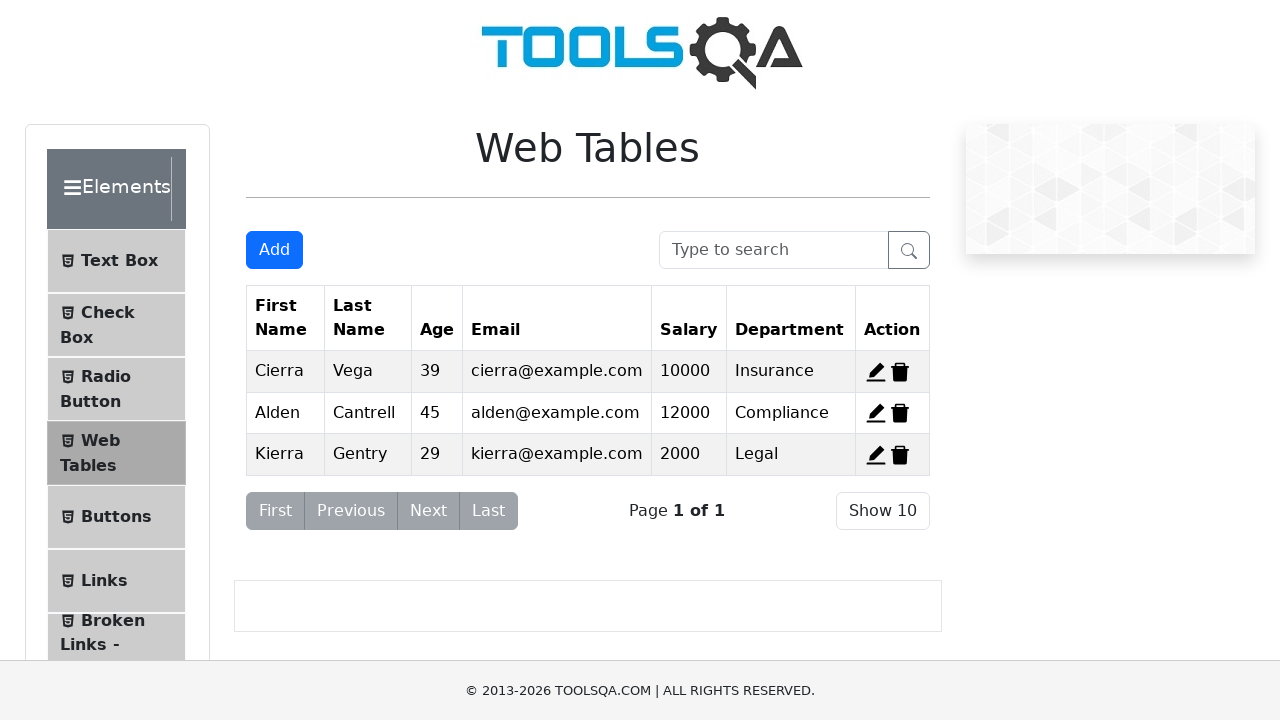

Entered 'Legal' in the search box on #searchBox
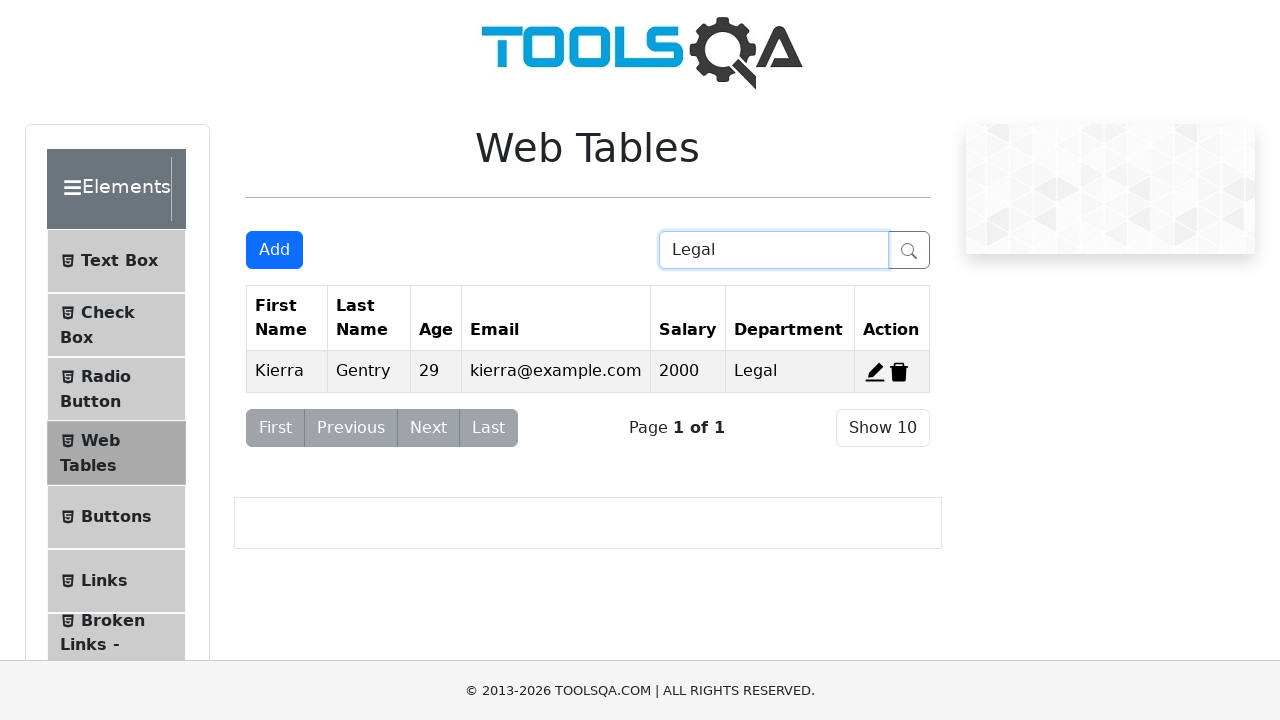

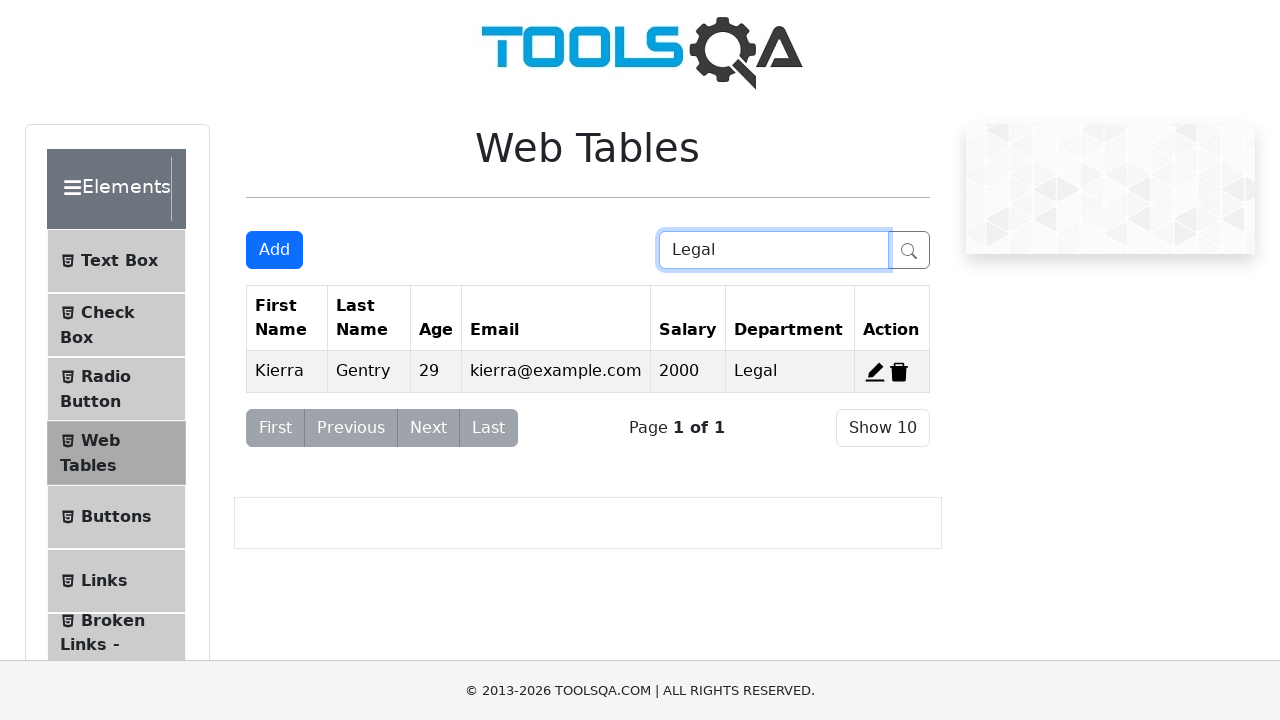